Tests browser window functionality on DemoQA by clicking buttons that open new tabs and windows.

Starting URL: https://demoqa.com

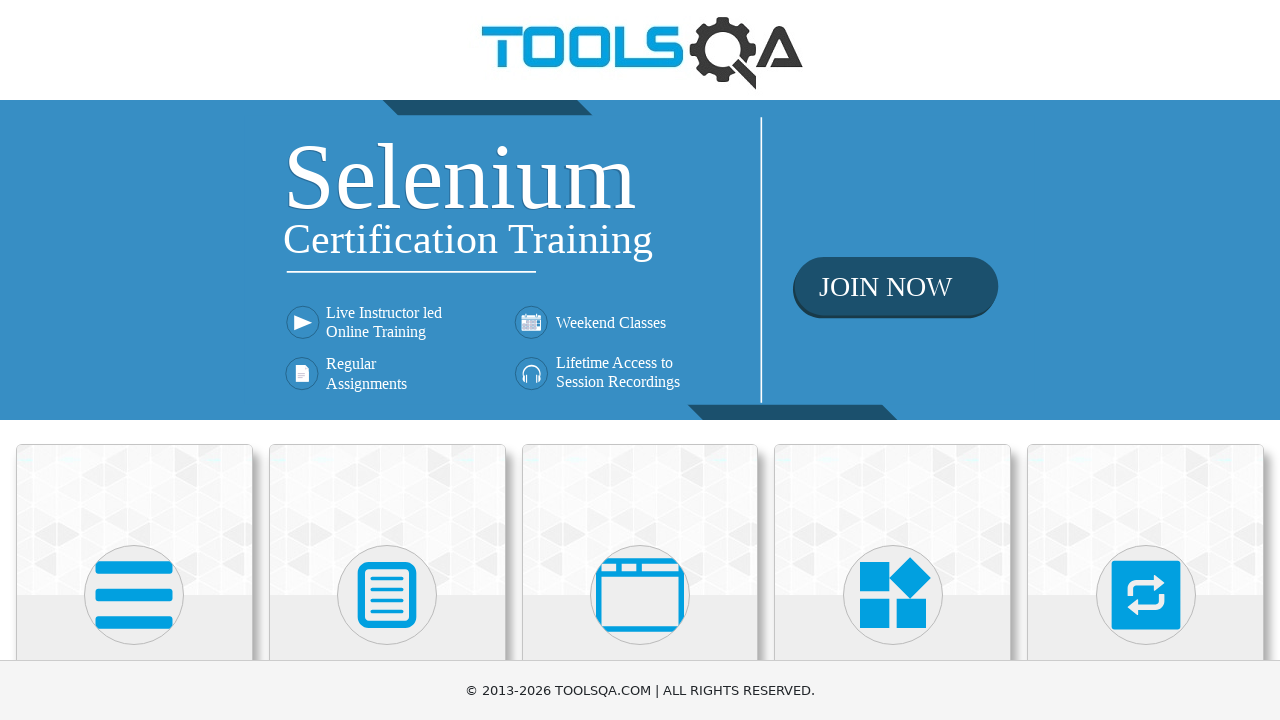

Clicked on 'Alerts, Frame & Windows' card at (640, 360) on text=Alerts, Frame & Windows
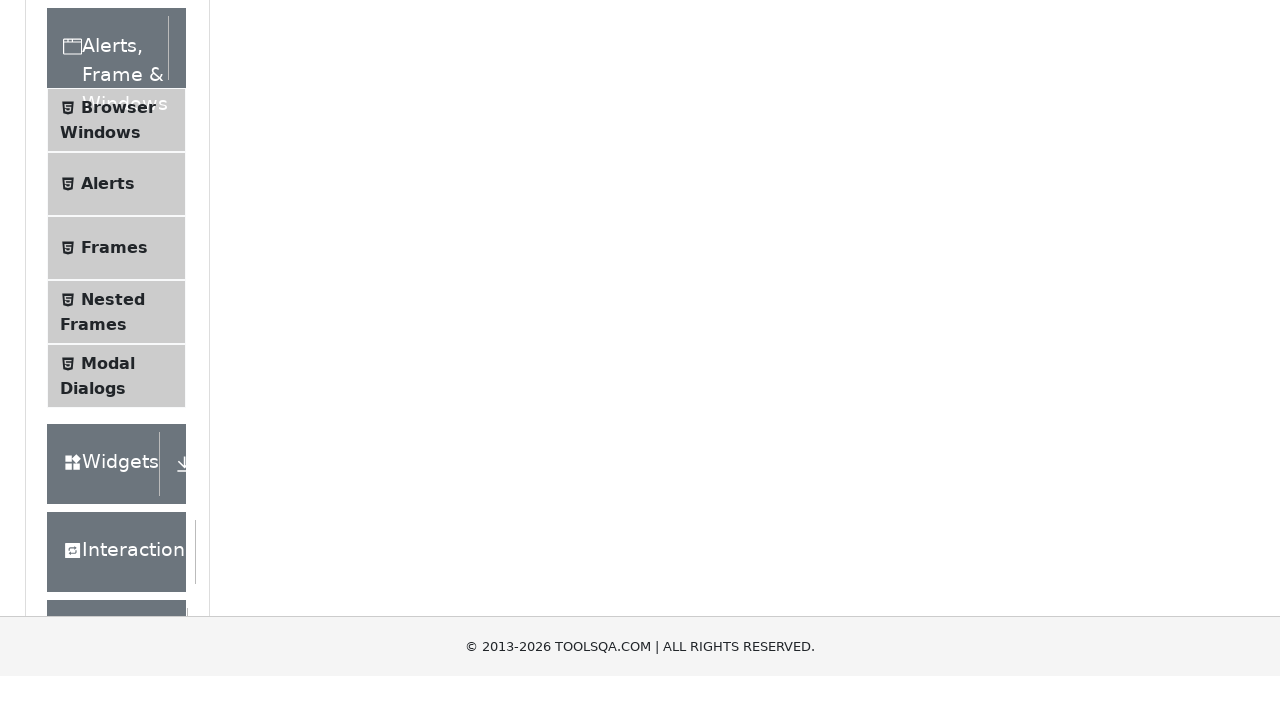

Clicked on 'Browser Windows' menu item at (118, 424) on text=Browser Windows
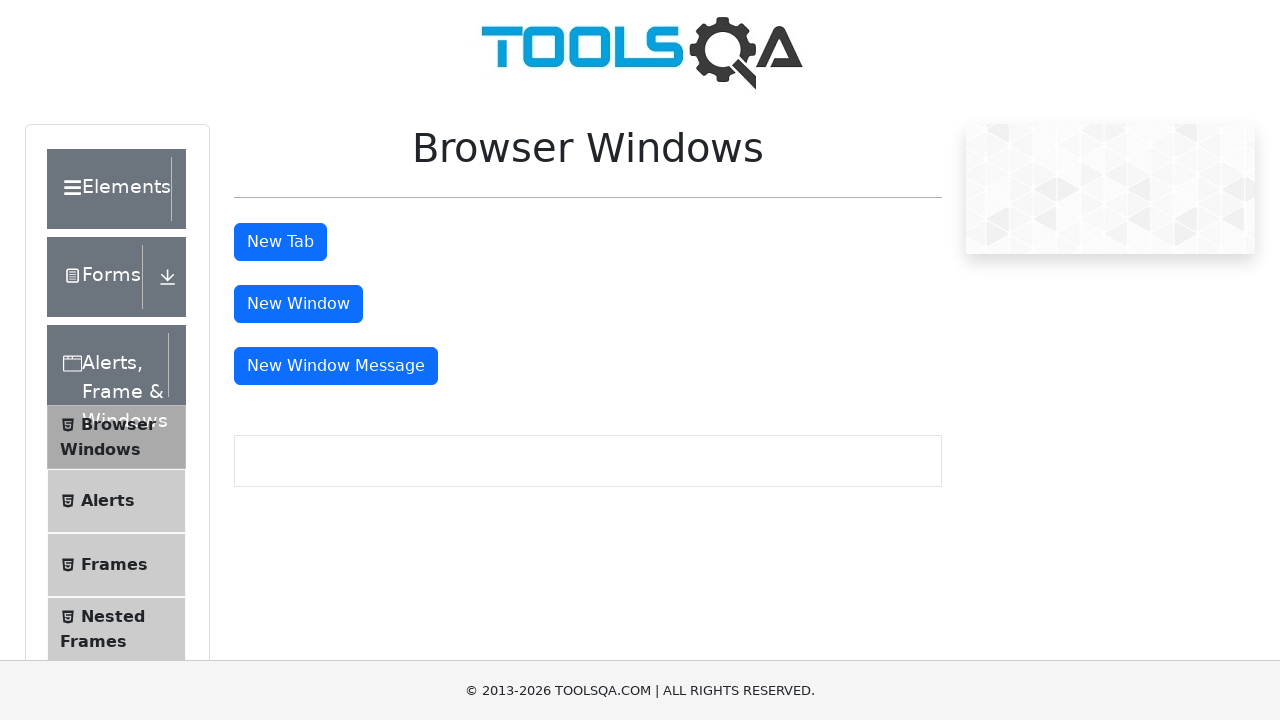

Clicked button to open new tab at (280, 242) on #tabButton
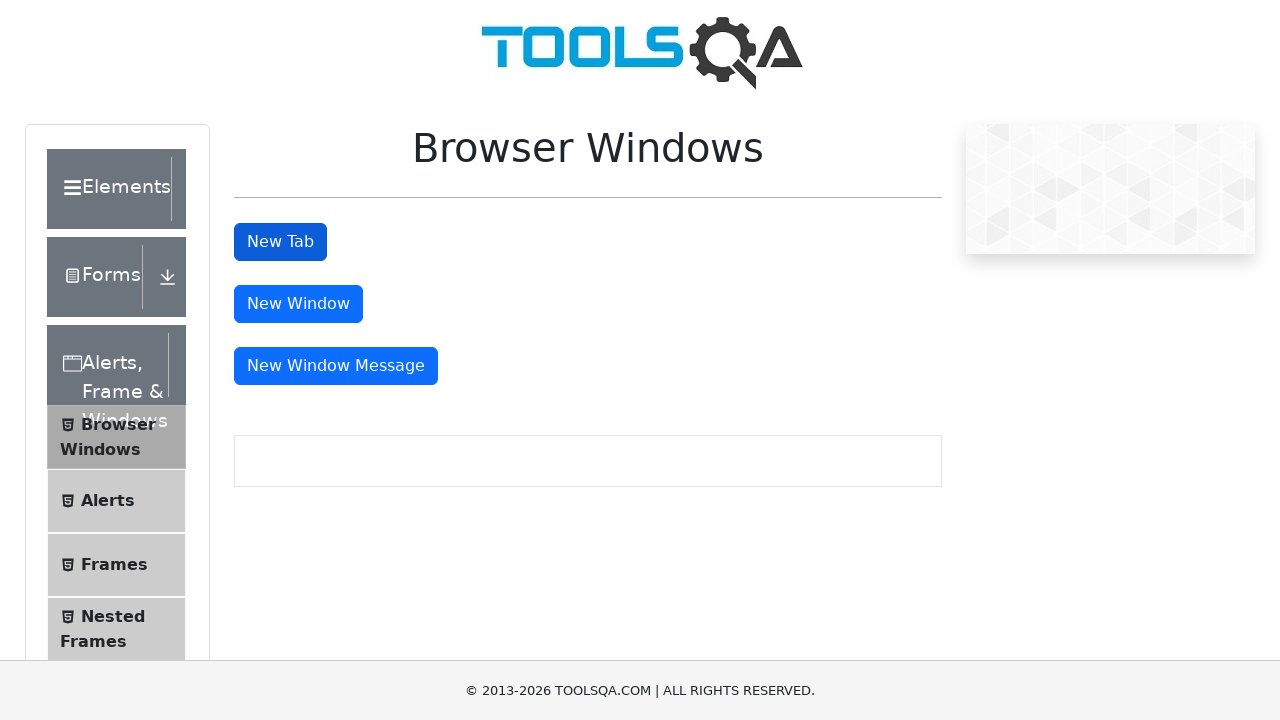

Clicked button to open new window at (298, 304) on #windowButton
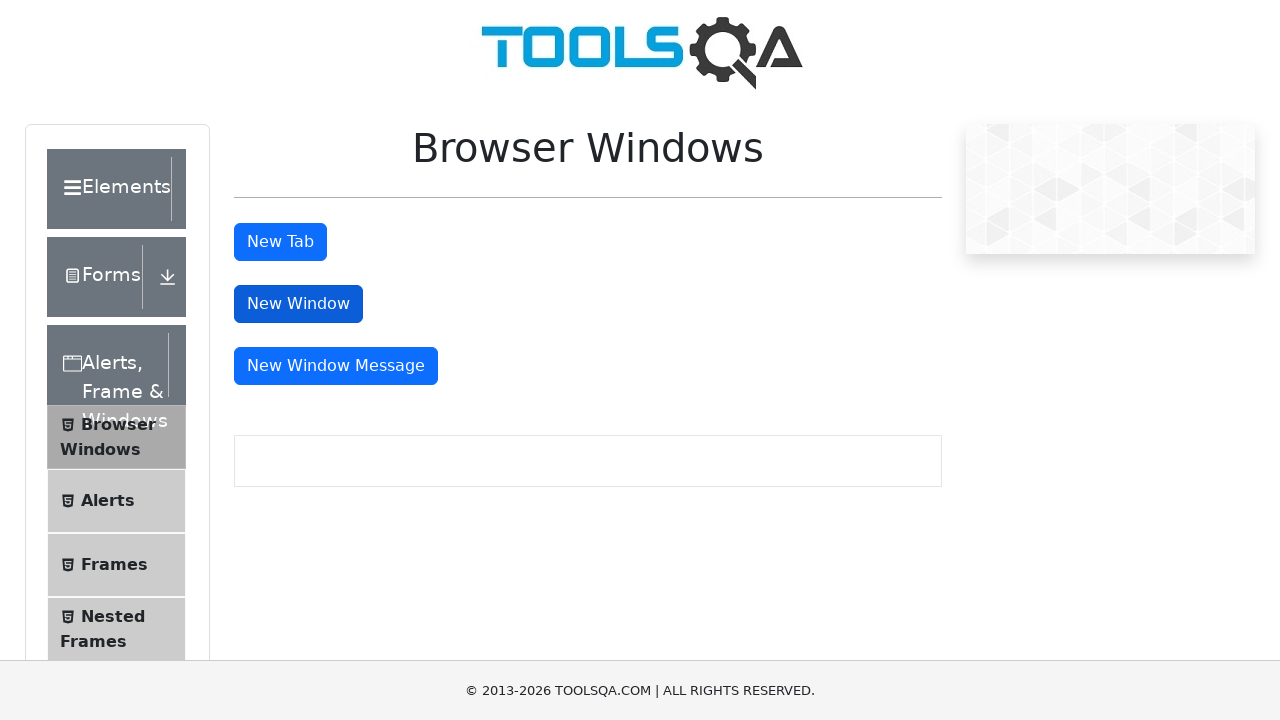

Clicked button to open new window with message at (336, 366) on button:has-text('New Window Message')
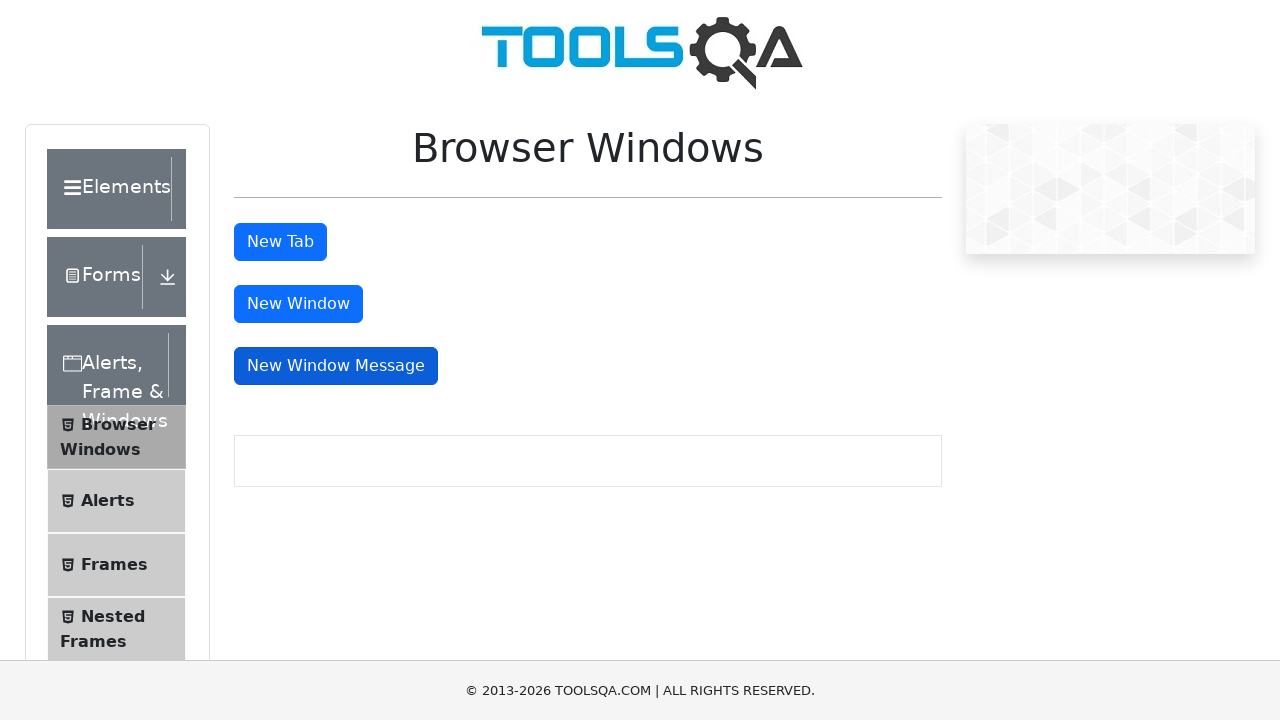

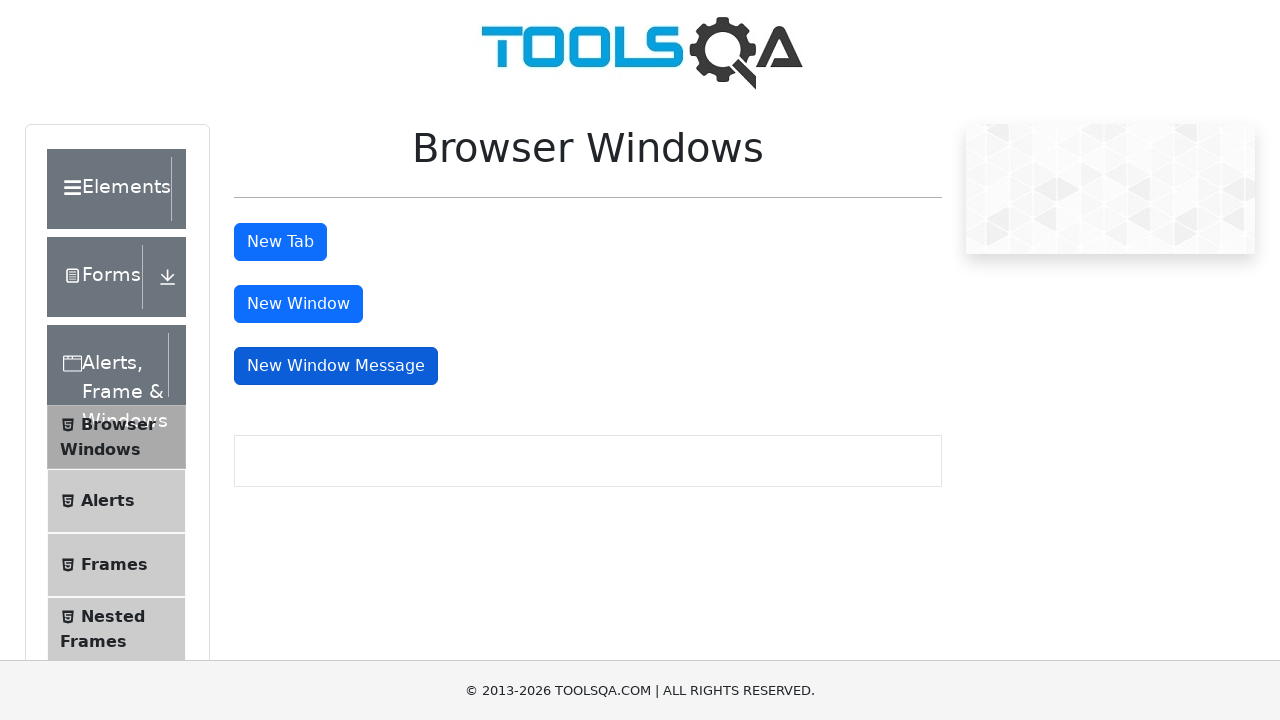